Navigates to the SpiceJet airline website homepage

Starting URL: https://www.spicejet.com/

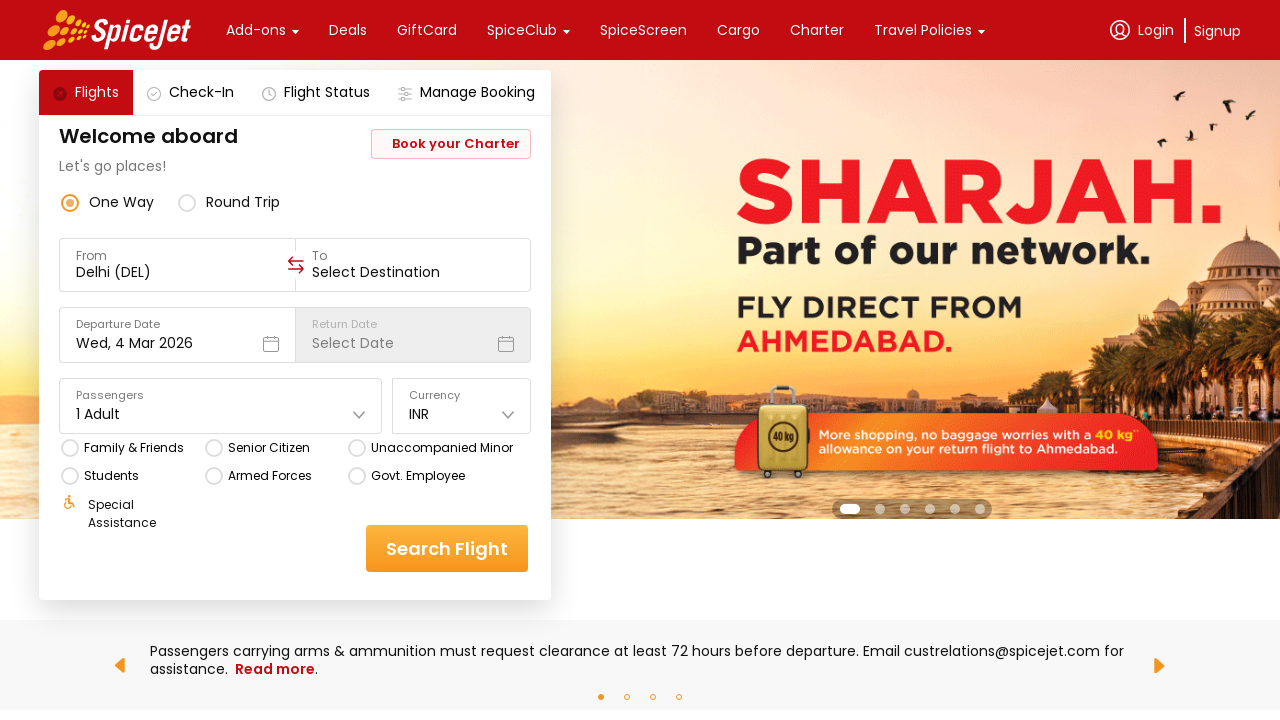

SpiceJet homepage loaded and network idle state reached
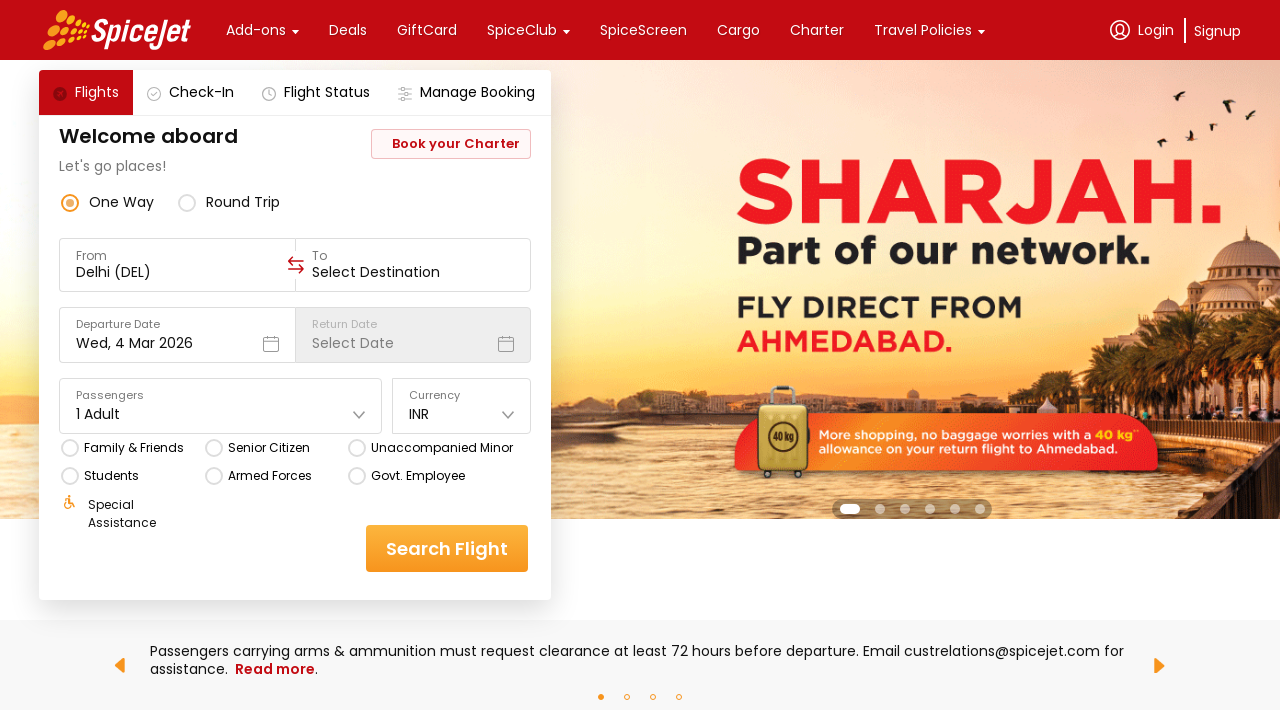

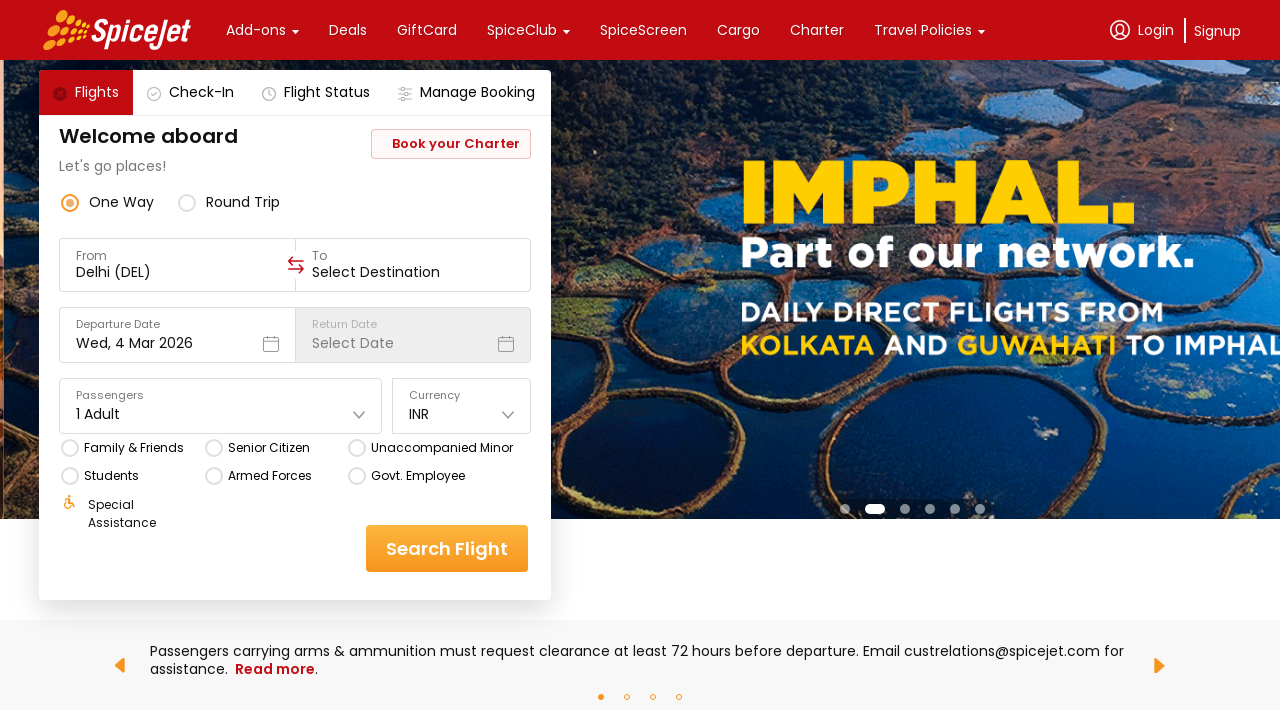